Tests date picker functionality by entering a date value and submitting with Enter key

Starting URL: https://formy-project.herokuapp.com/datepicker

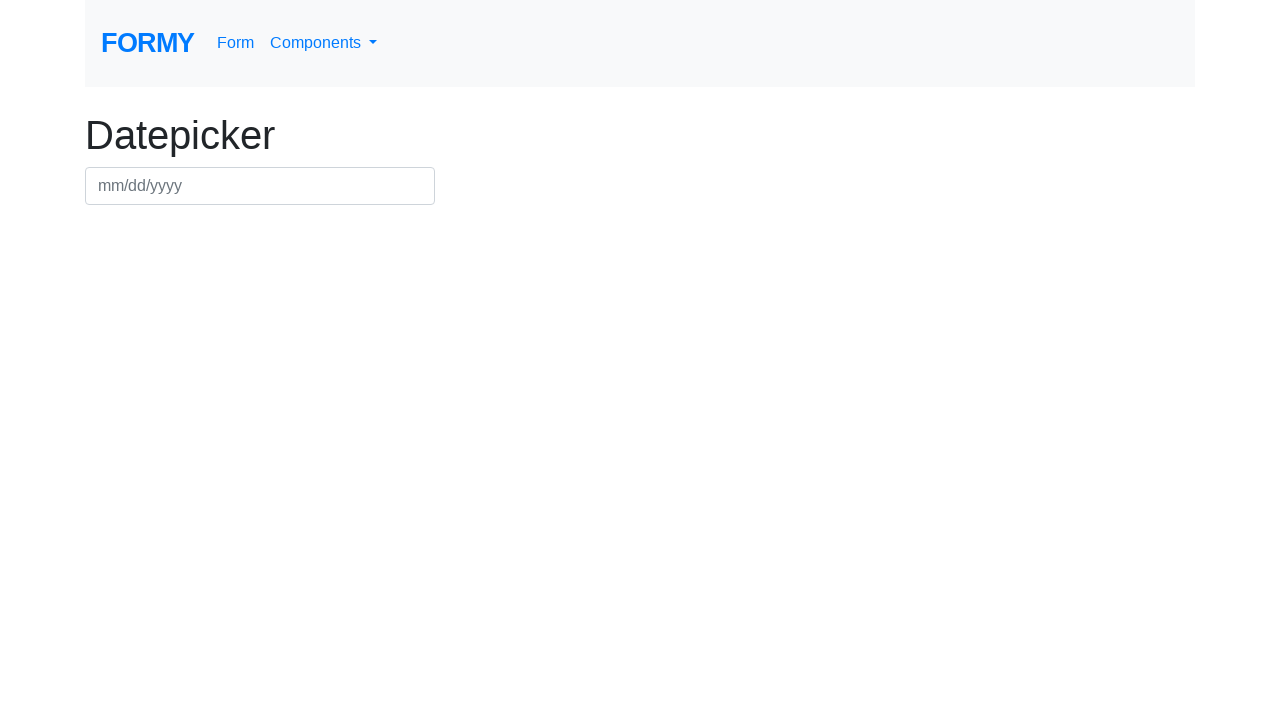

Filled date picker field with '04/13/2020' on #datepicker
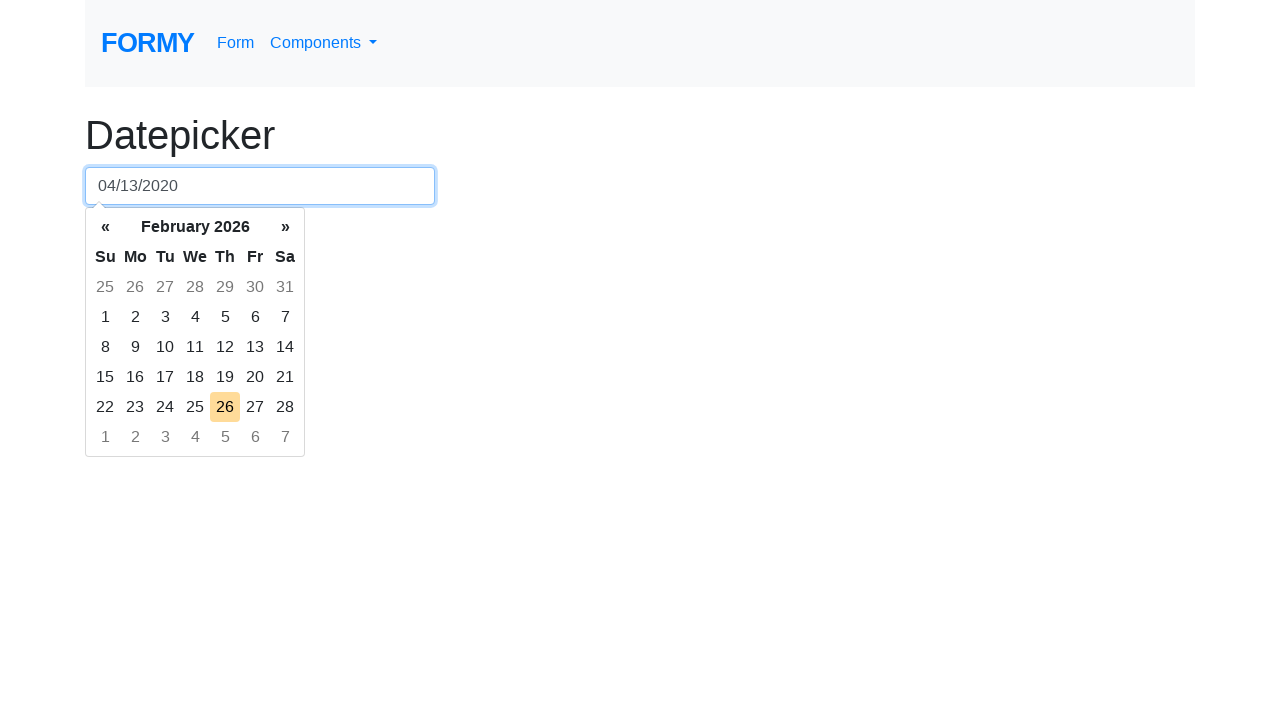

Pressed Enter key to submit the date on #datepicker
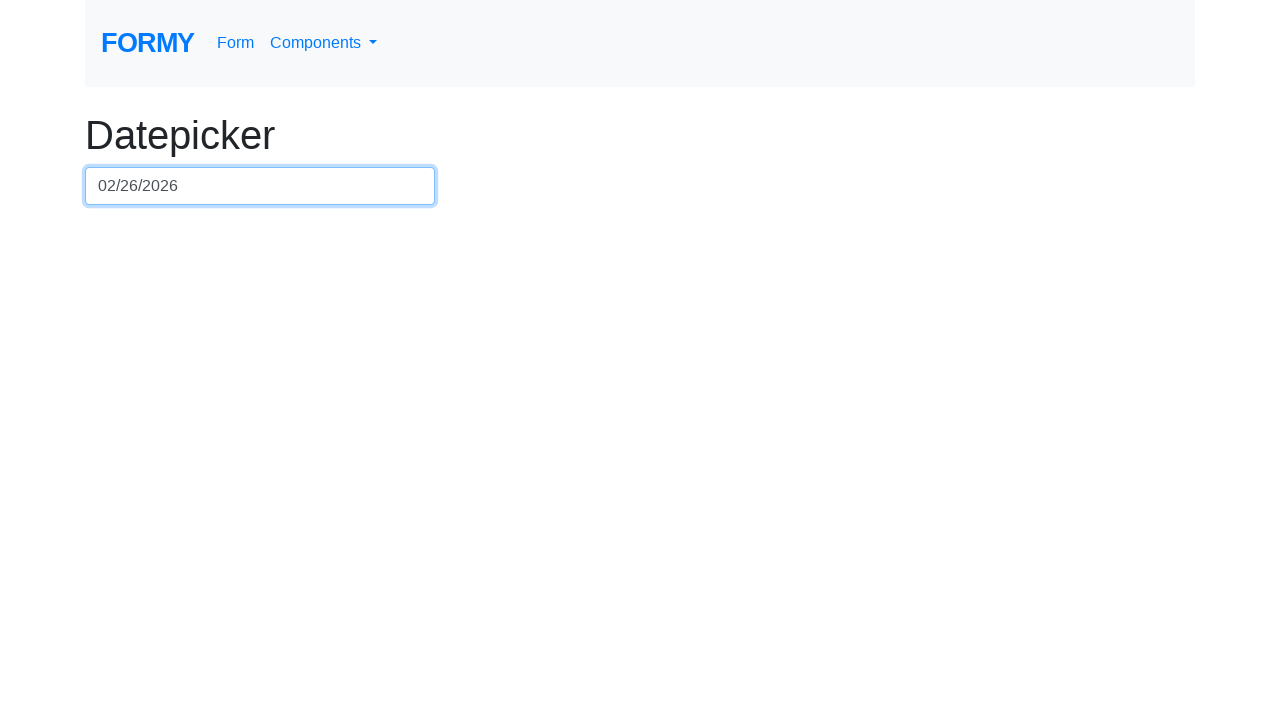

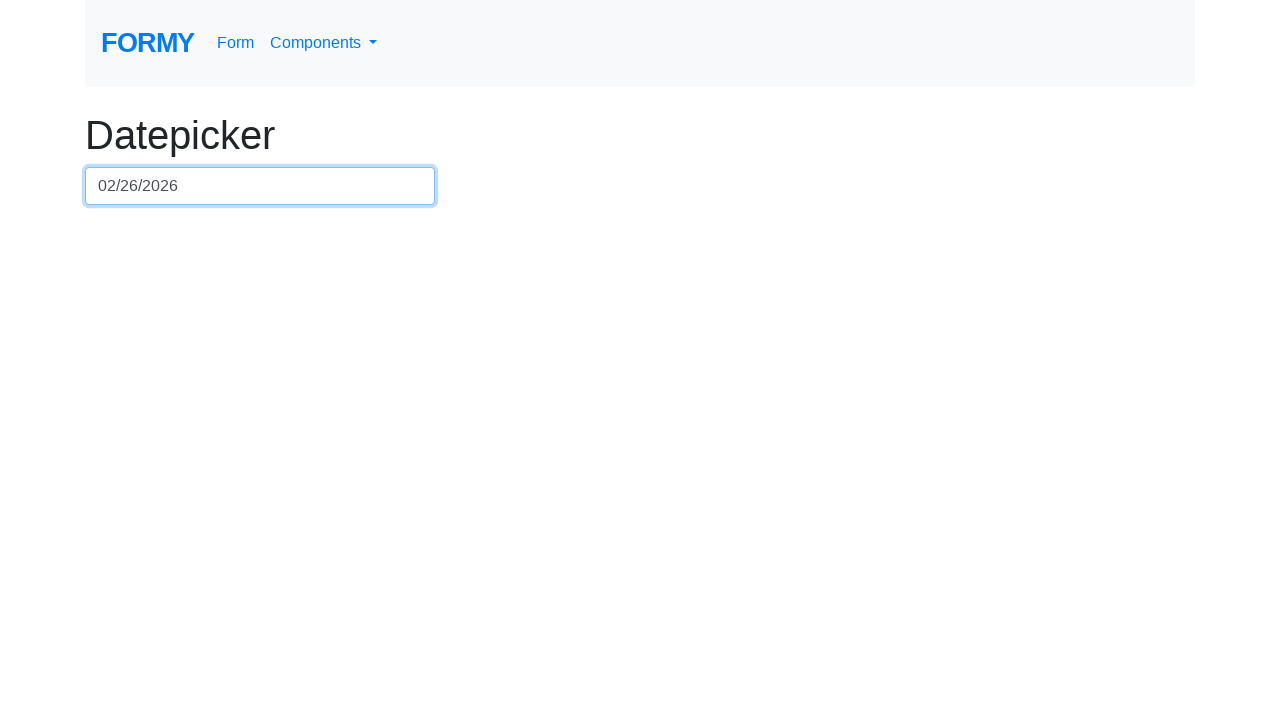